Navigates to the ParaBank homepage and clicks the About link in the navigation to verify navigation works correctly

Starting URL: https://parabank.parasoft.com/parabank/index.htm

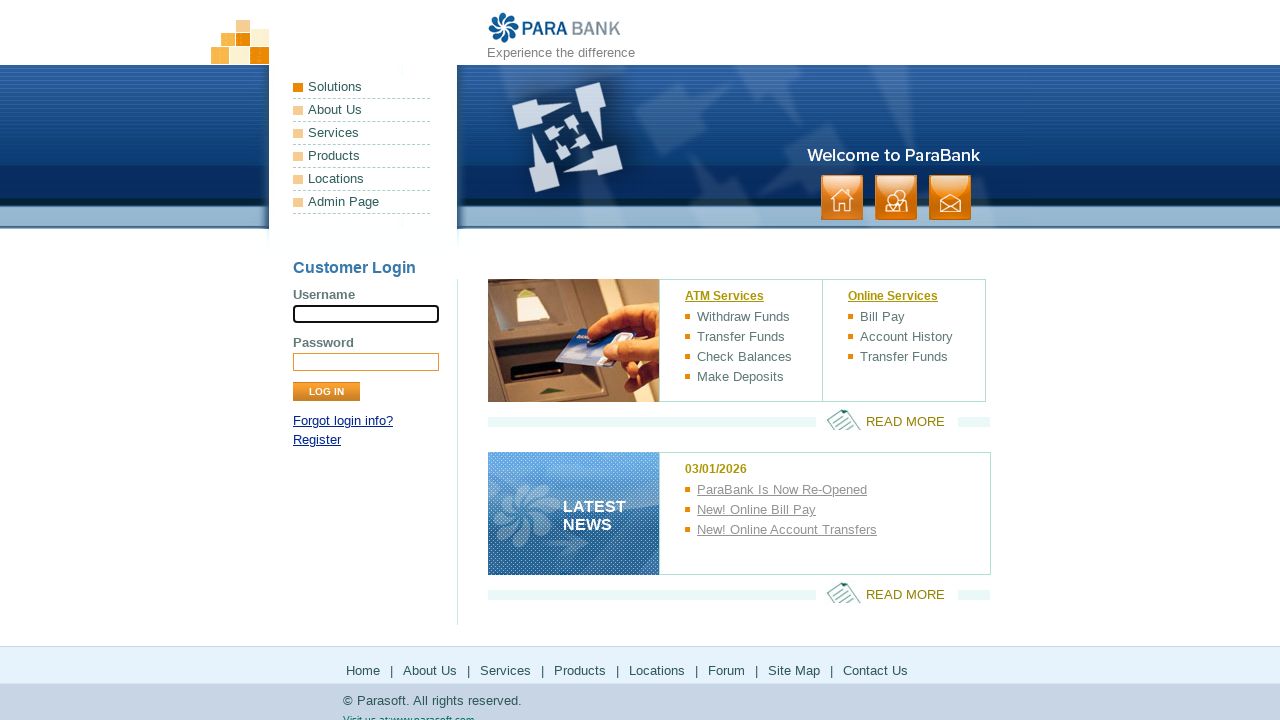

Verified ParaBank homepage loaded at https://parabank.parasoft.com/parabank/index.htm
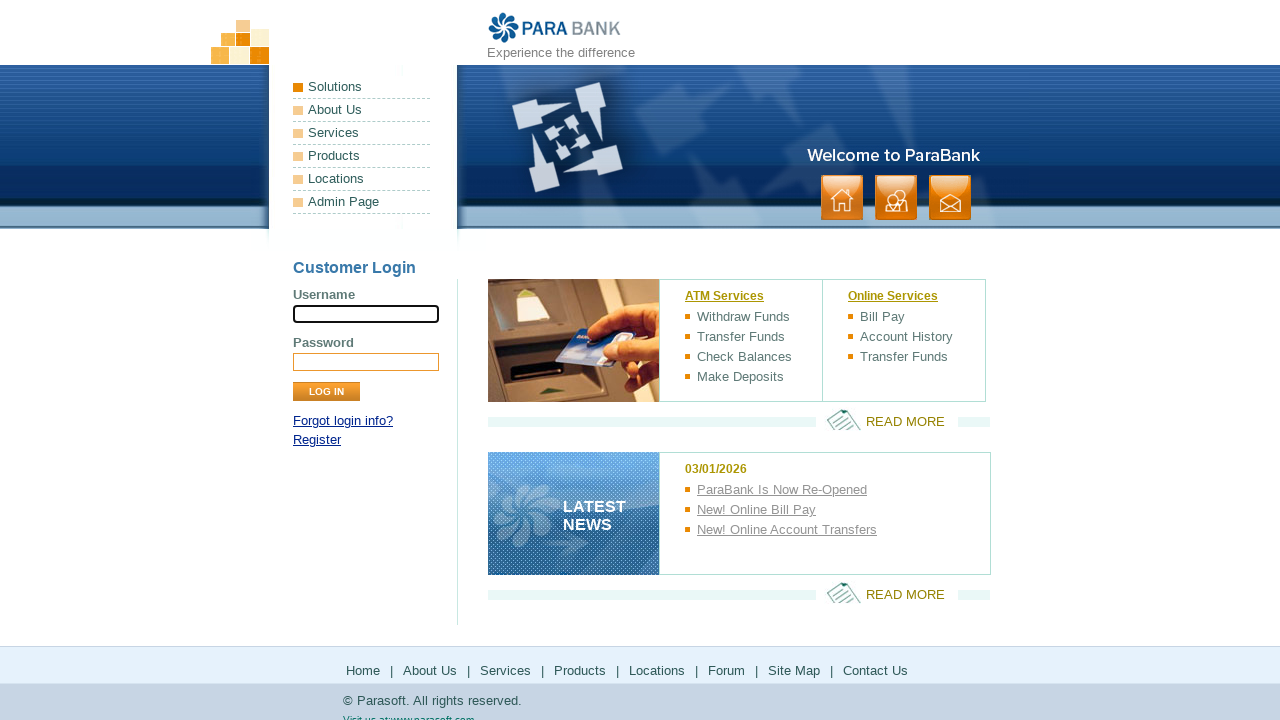

Clicked About link in header navigation at (362, 110) on xpath=//*[@id='headerPanel']/ul[1]/li[2]/a
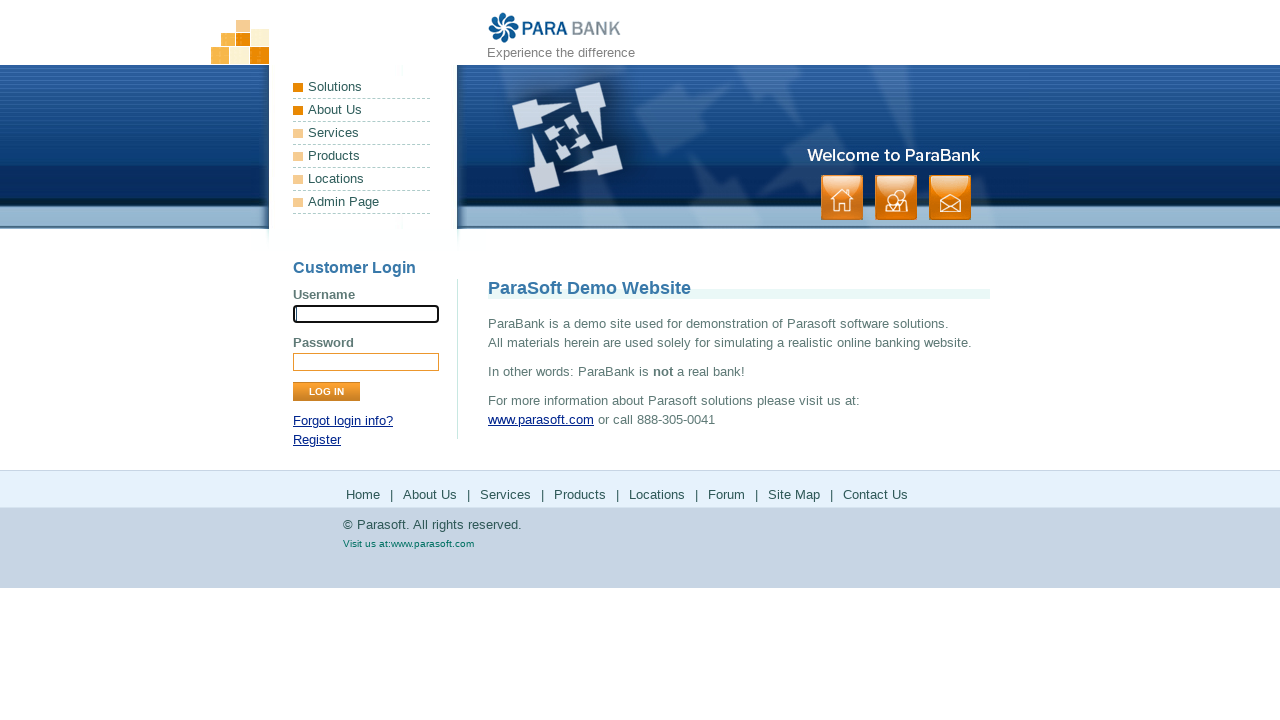

Page navigation completed and DOM content loaded
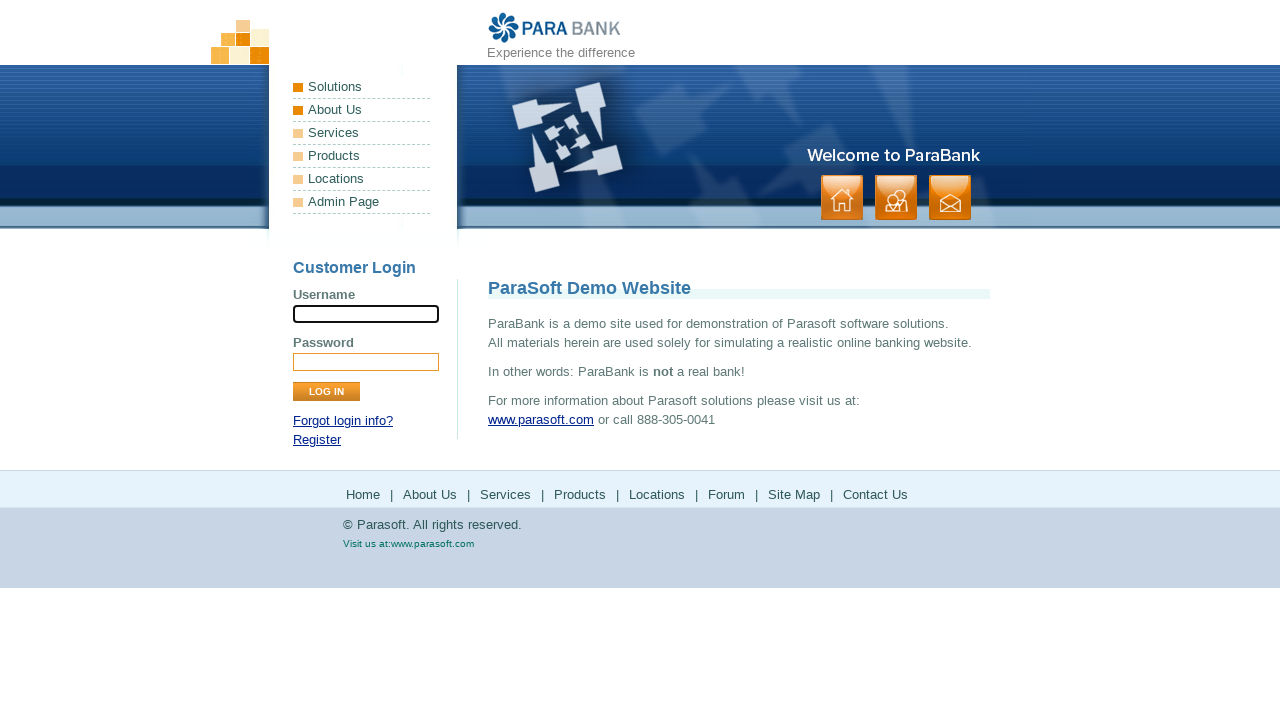

Verified successful navigation to about page
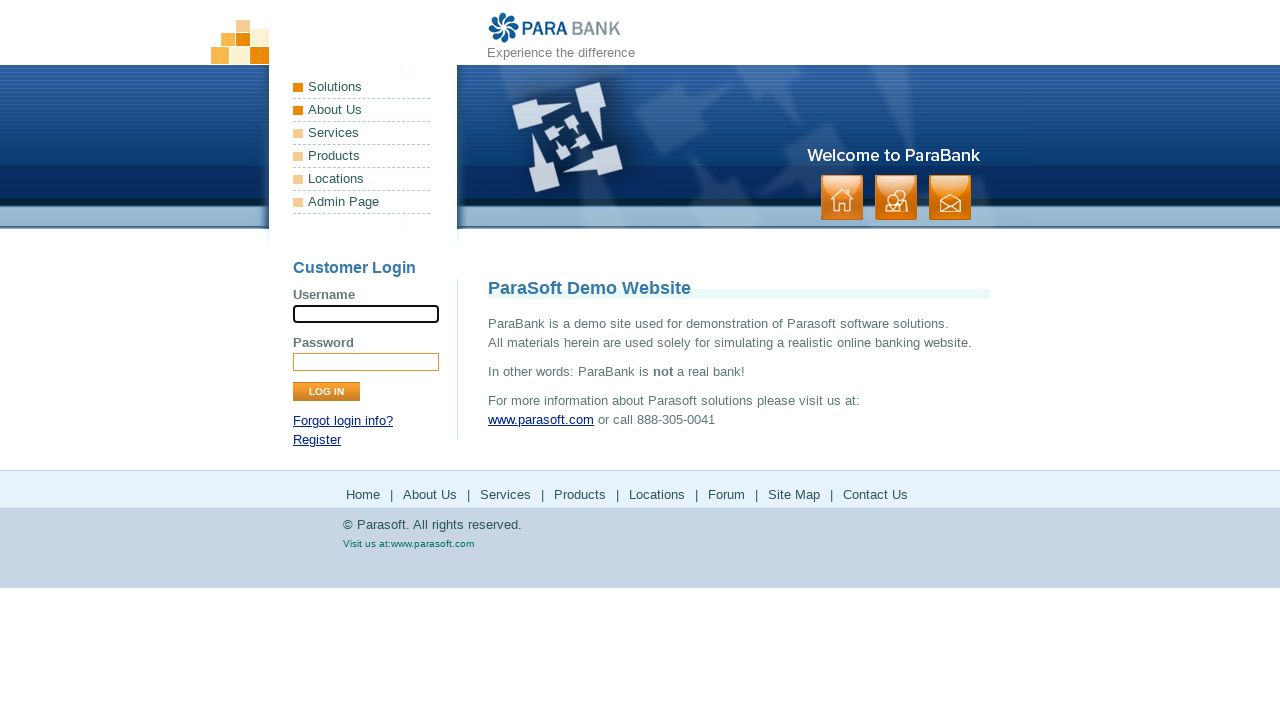

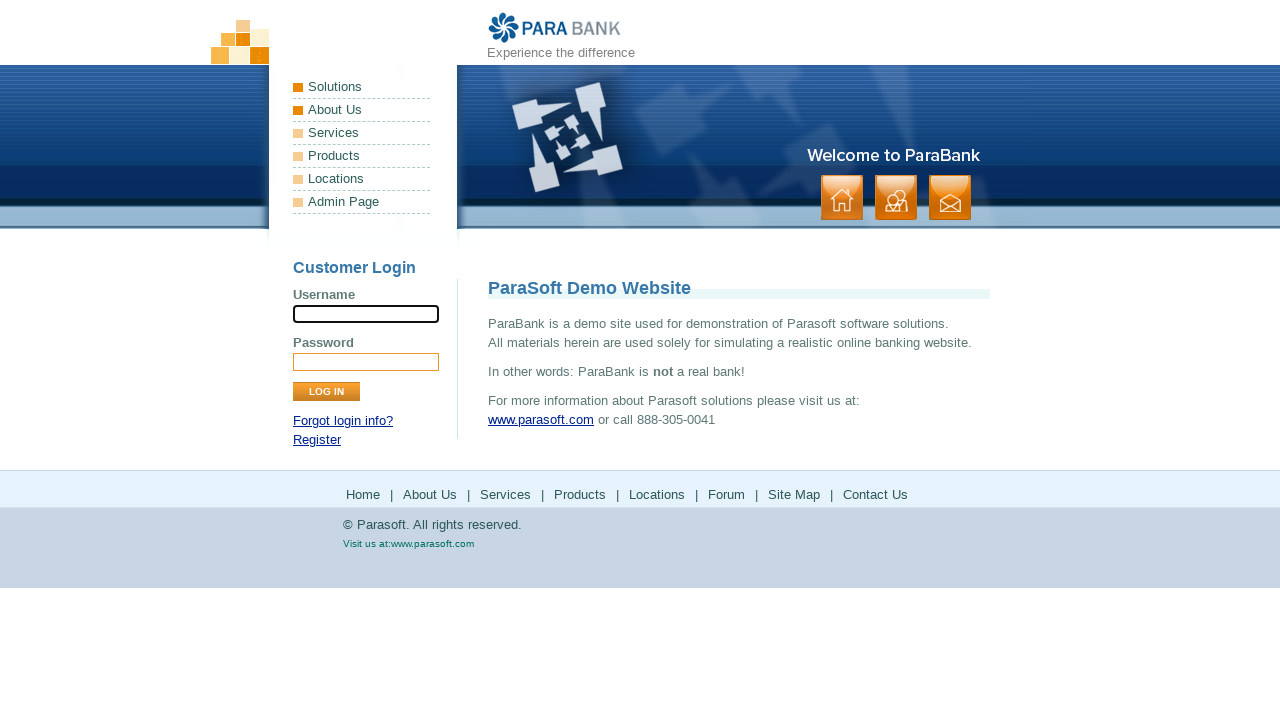